Completes the full demo registration flow: clicks start button, fills login and password fields, checks agreement checkbox, submits registration, and verifies success message appears

Starting URL: https://victoretc.github.io/selenium_waits/

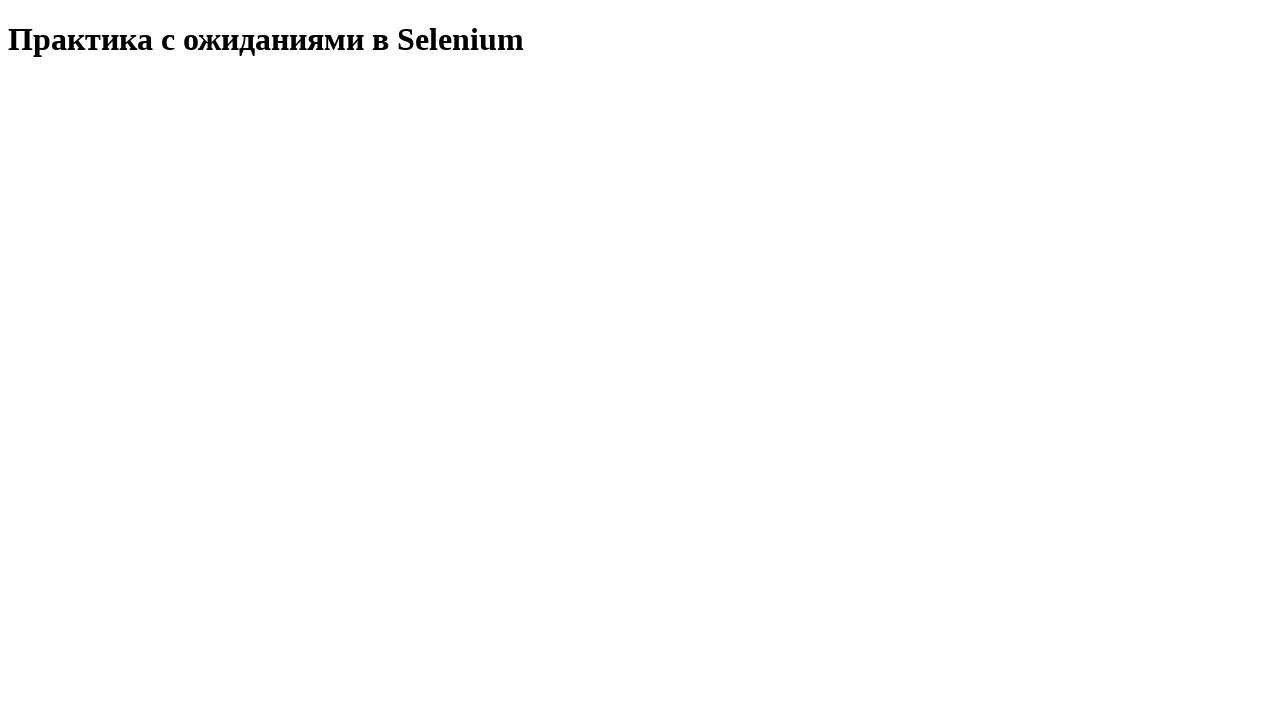

Clicked start testing button to begin registration flow at (80, 90) on #startTest
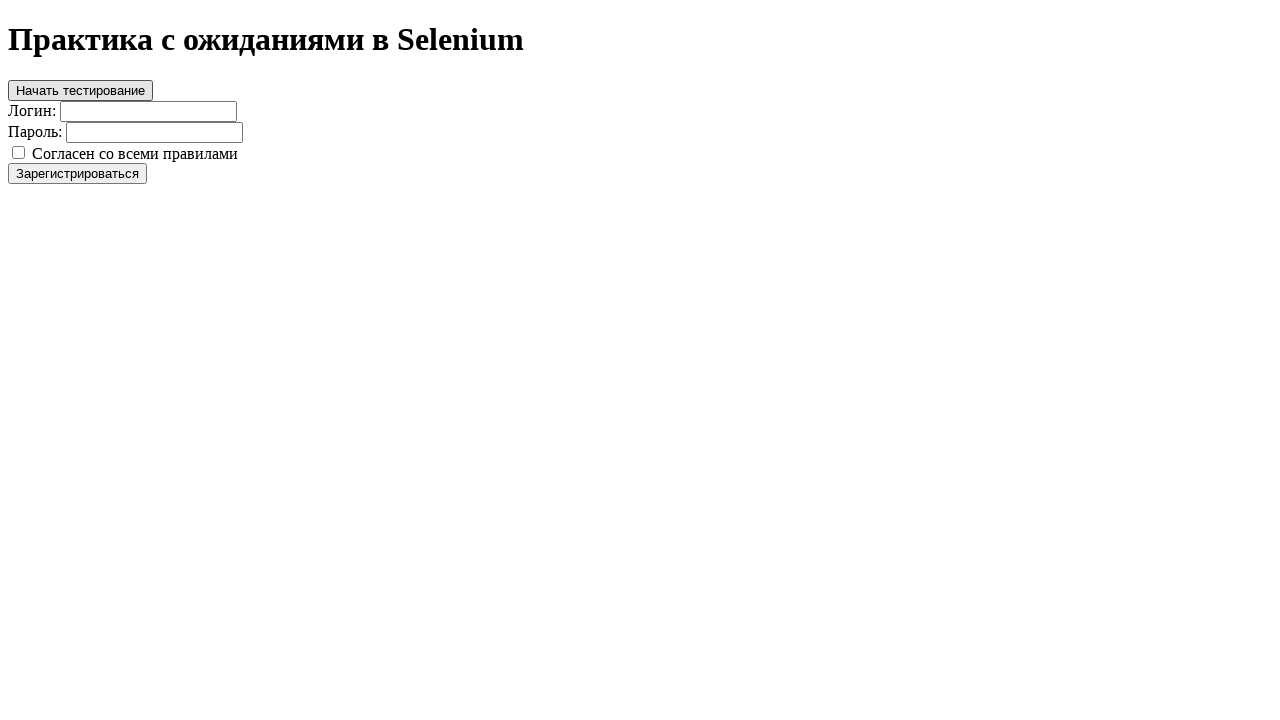

Filled login field with 'login' on #login
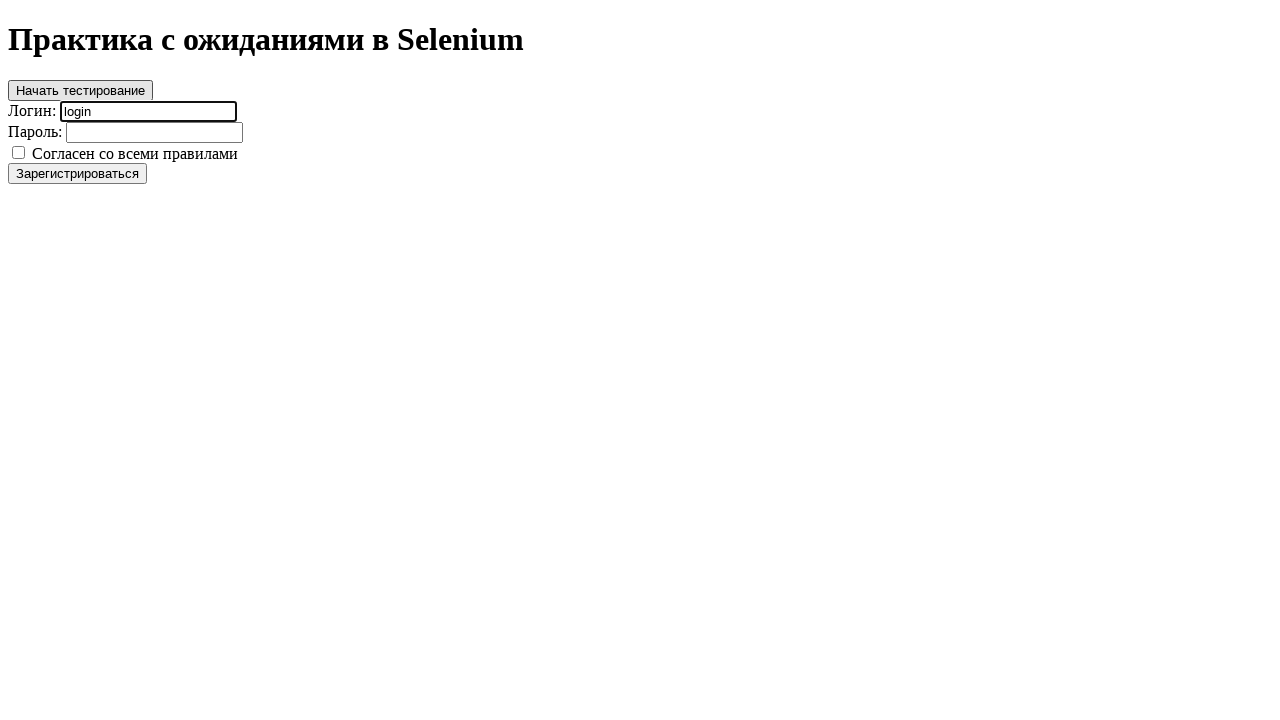

Filled password field with 'password' on #password
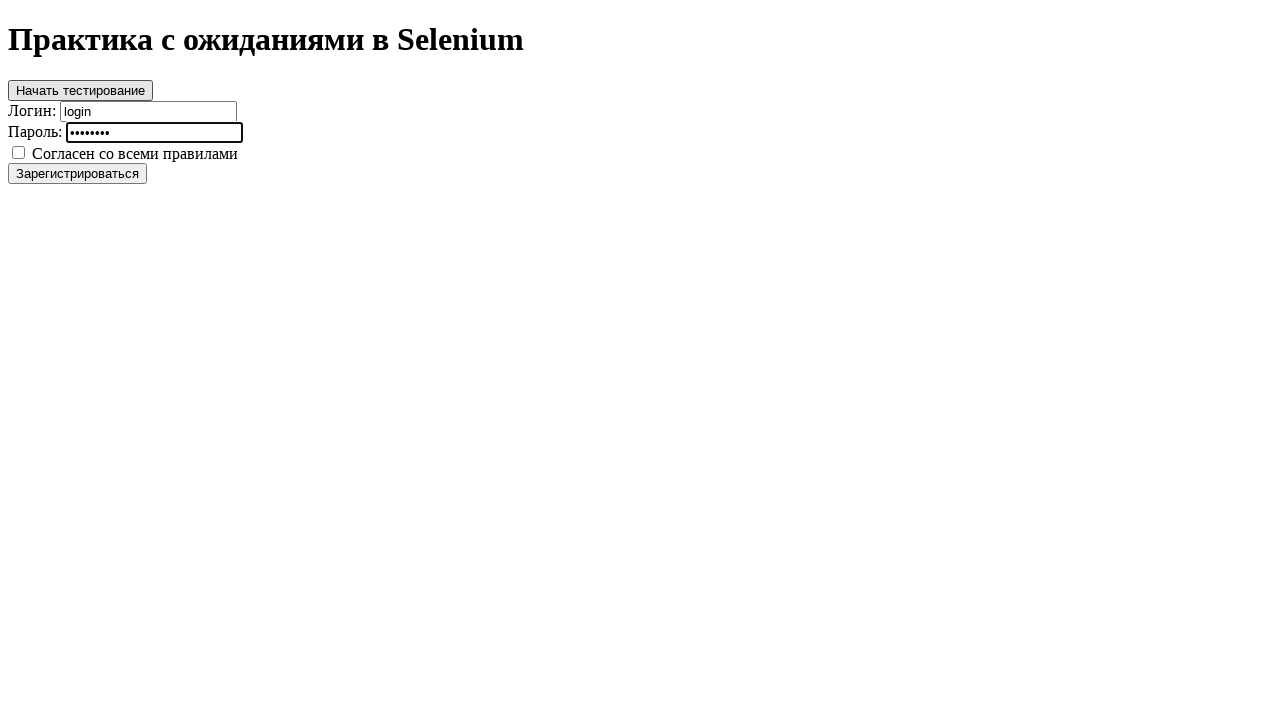

Checked agreement checkbox at (18, 152) on #agree
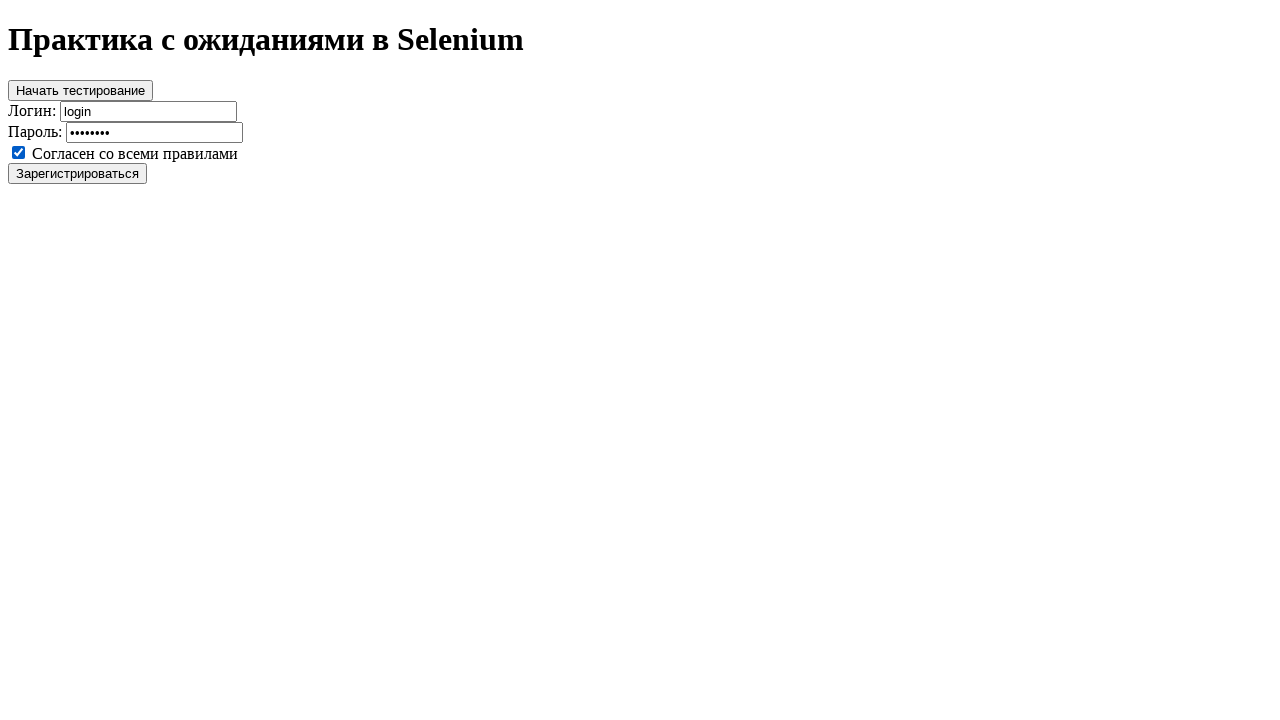

Clicked registration button to submit form at (78, 173) on #register
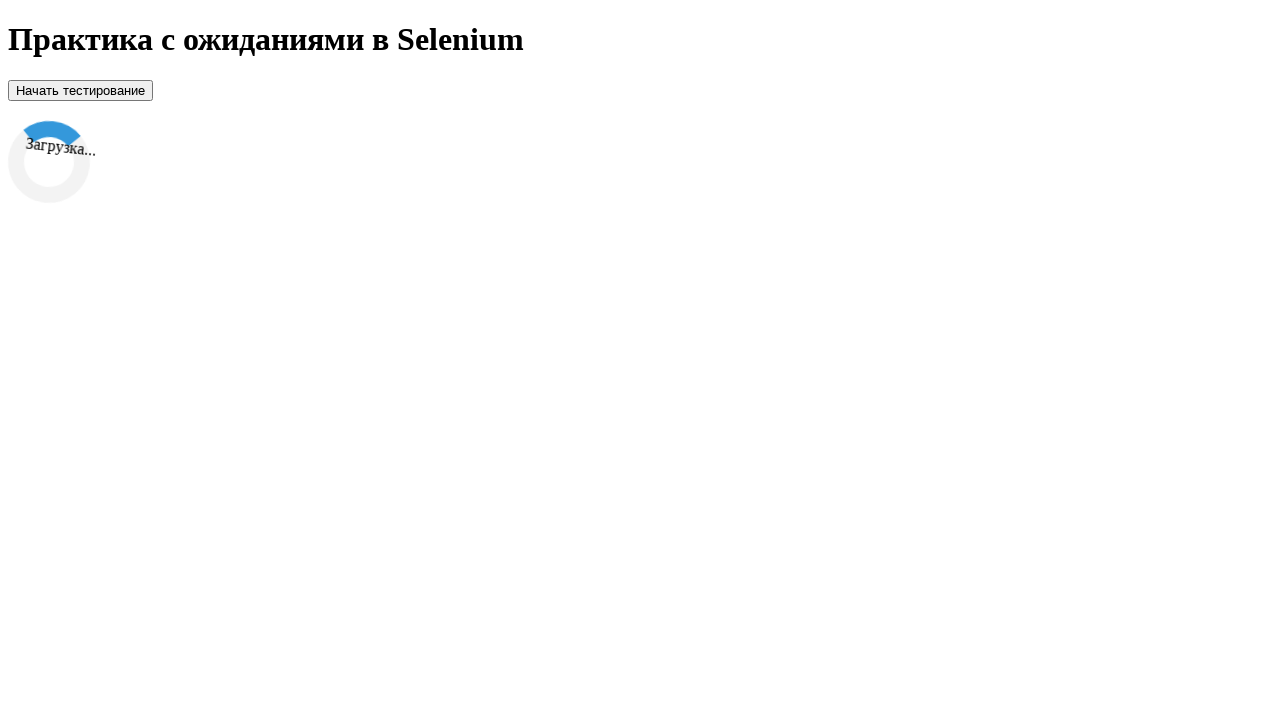

Success message became visible
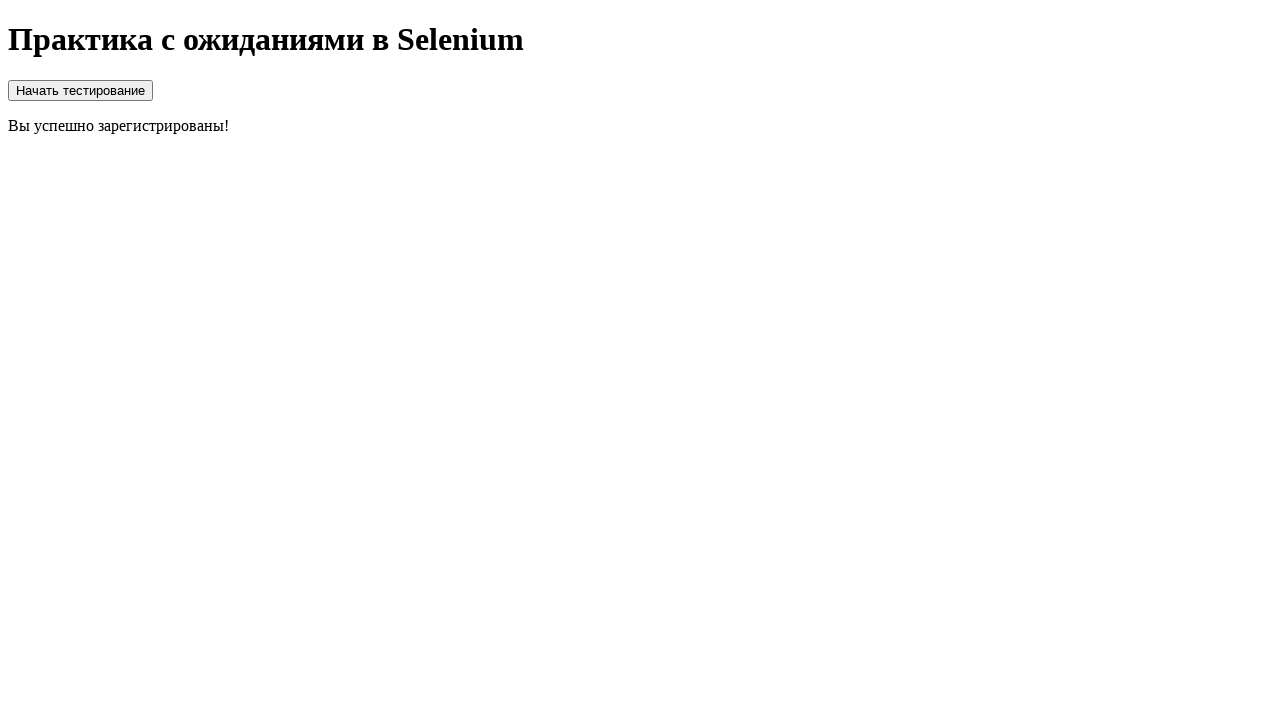

Verified success message is visible - registration completed successfully
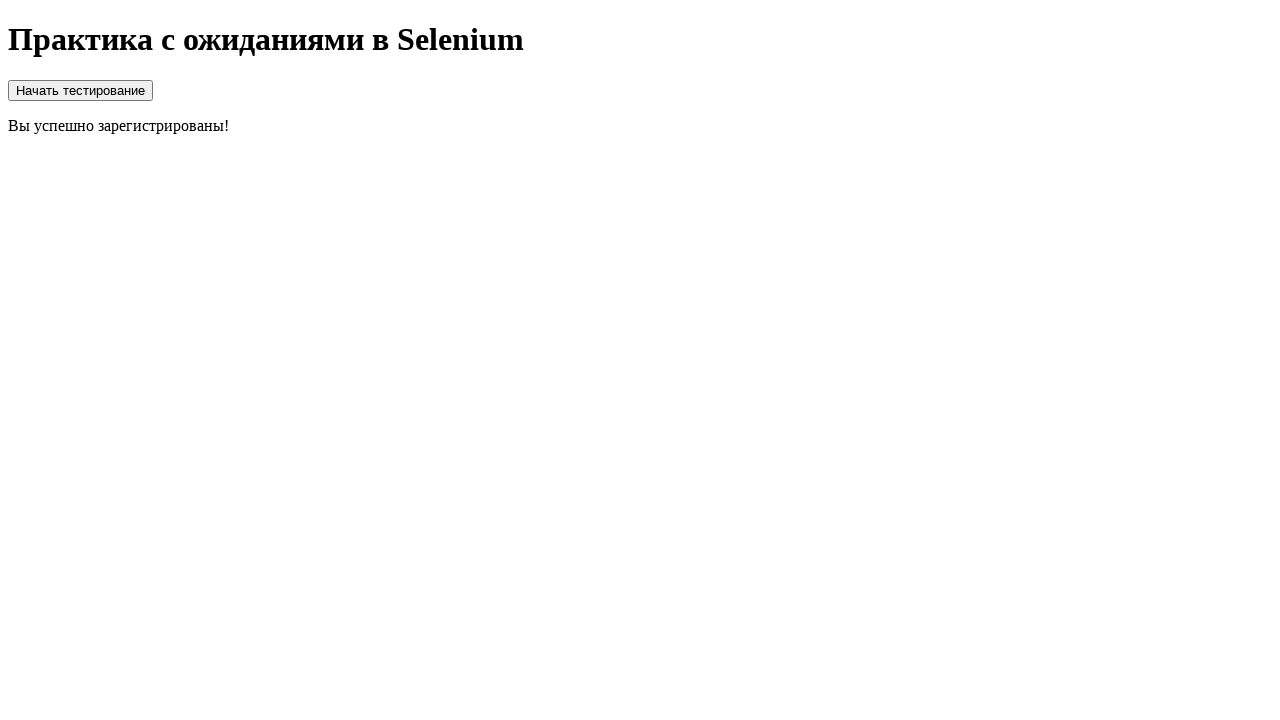

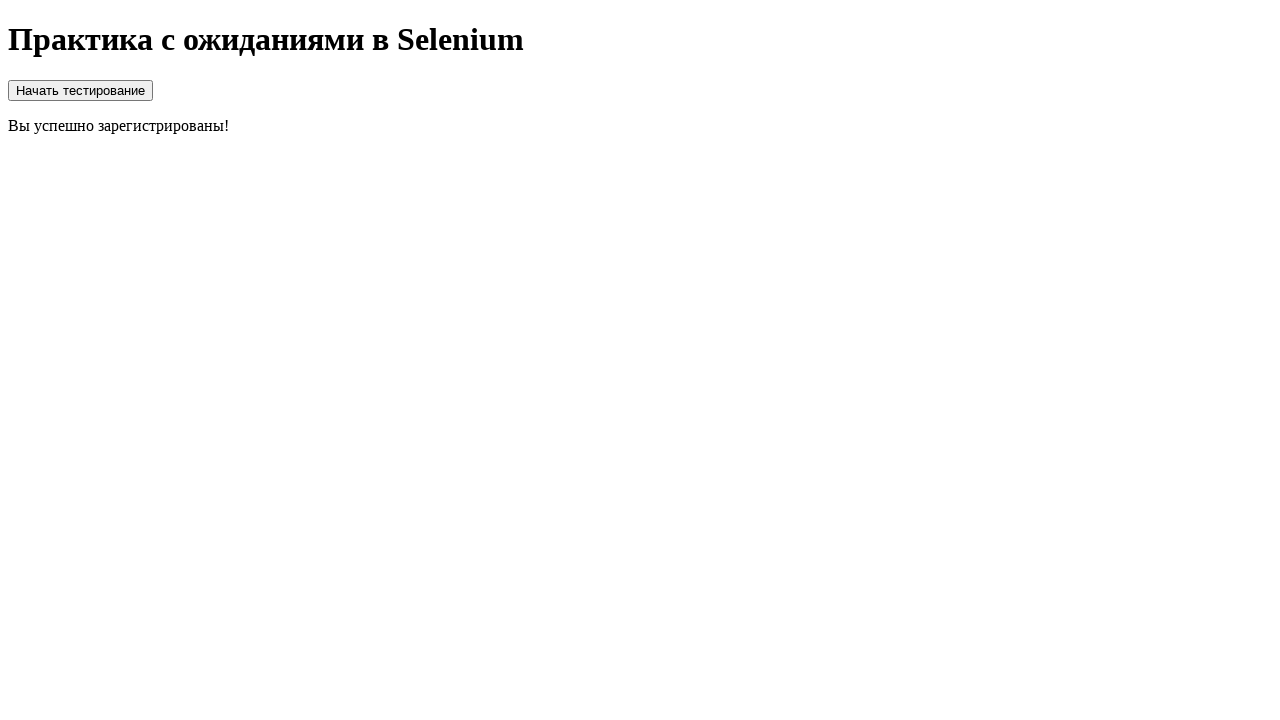